Tests adult passenger count selection by clicking the passenger info dropdown and incrementing the adult count using the plus button

Starting URL: https://rahulshettyacademy.com/dropdownsPractise/

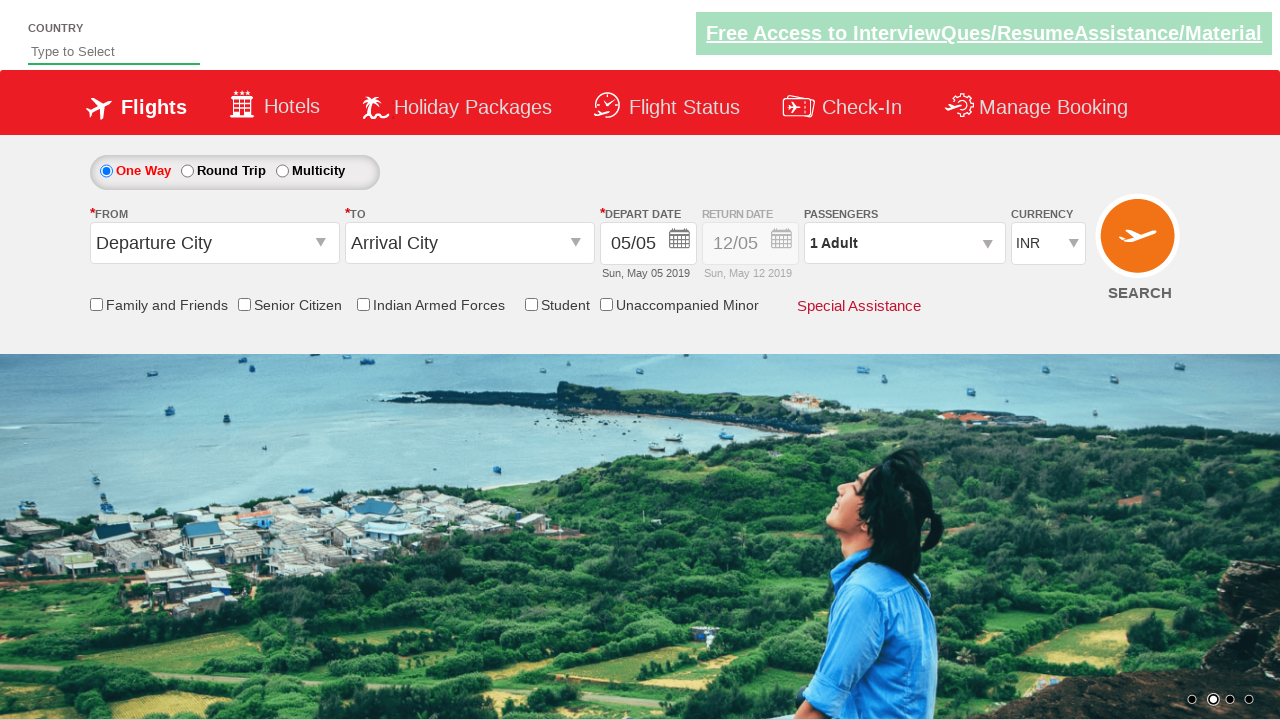

Clicked passenger info dropdown to open it at (904, 243) on #divpaxinfo
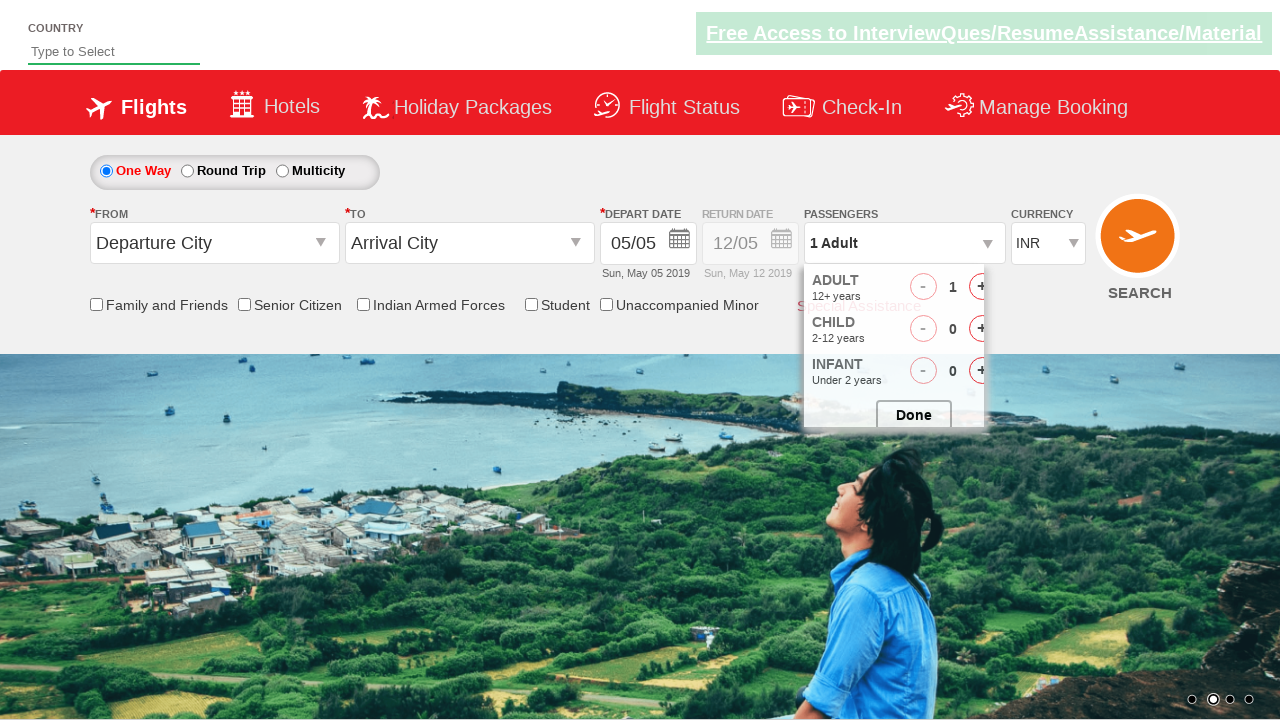

Waited for dropdown menu to fully open
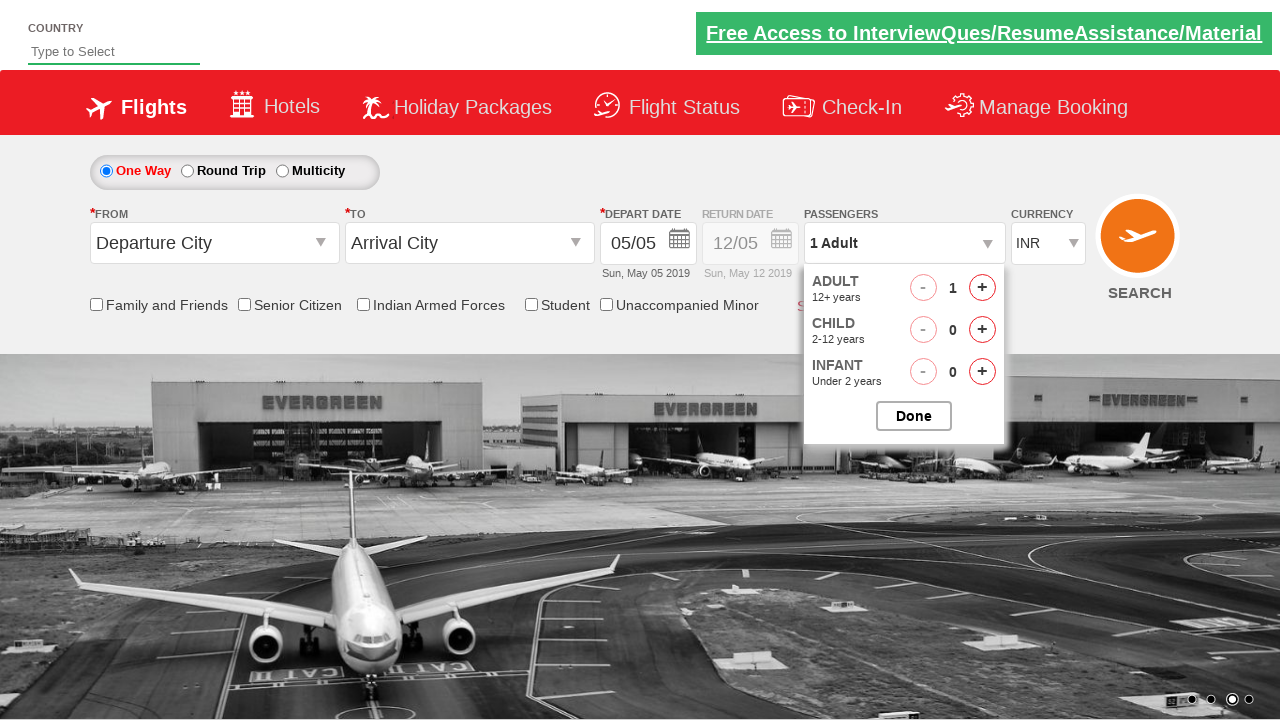

Clicked plus button to increment adult count (iteration 1/4) at (982, 288) on #hrefIncAdt
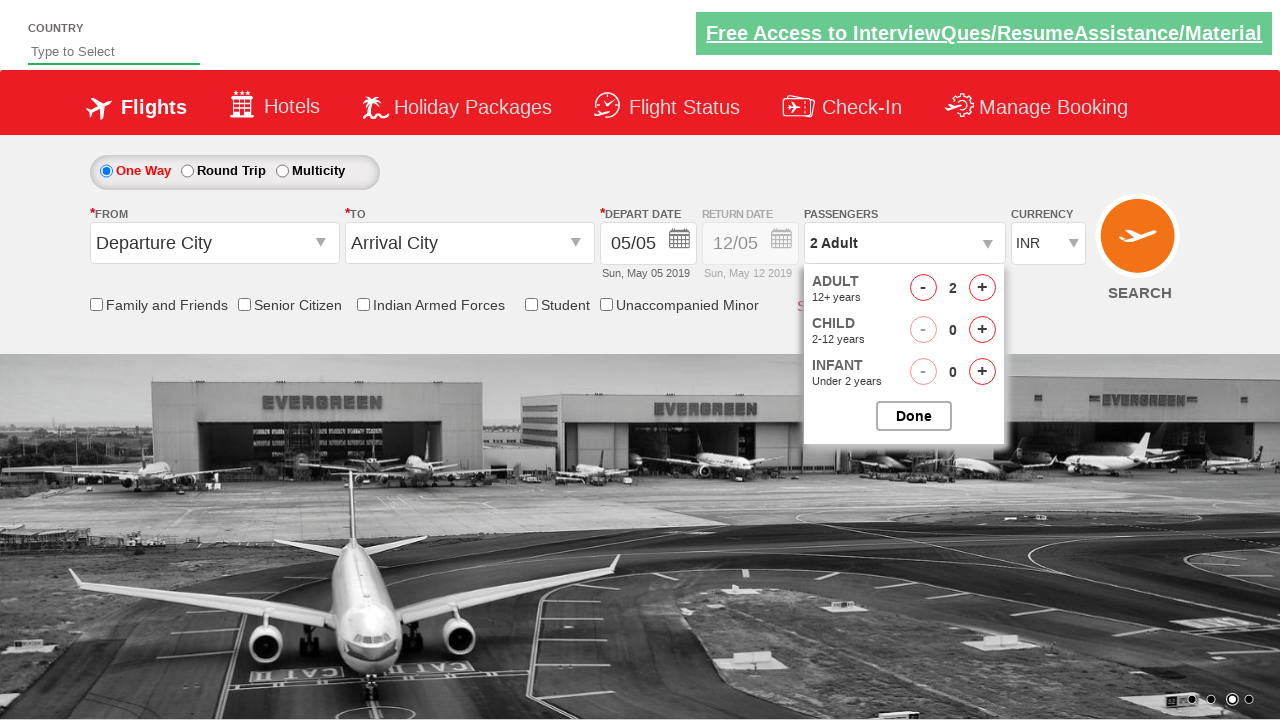

Clicked plus button to increment adult count (iteration 2/4) at (982, 288) on #hrefIncAdt
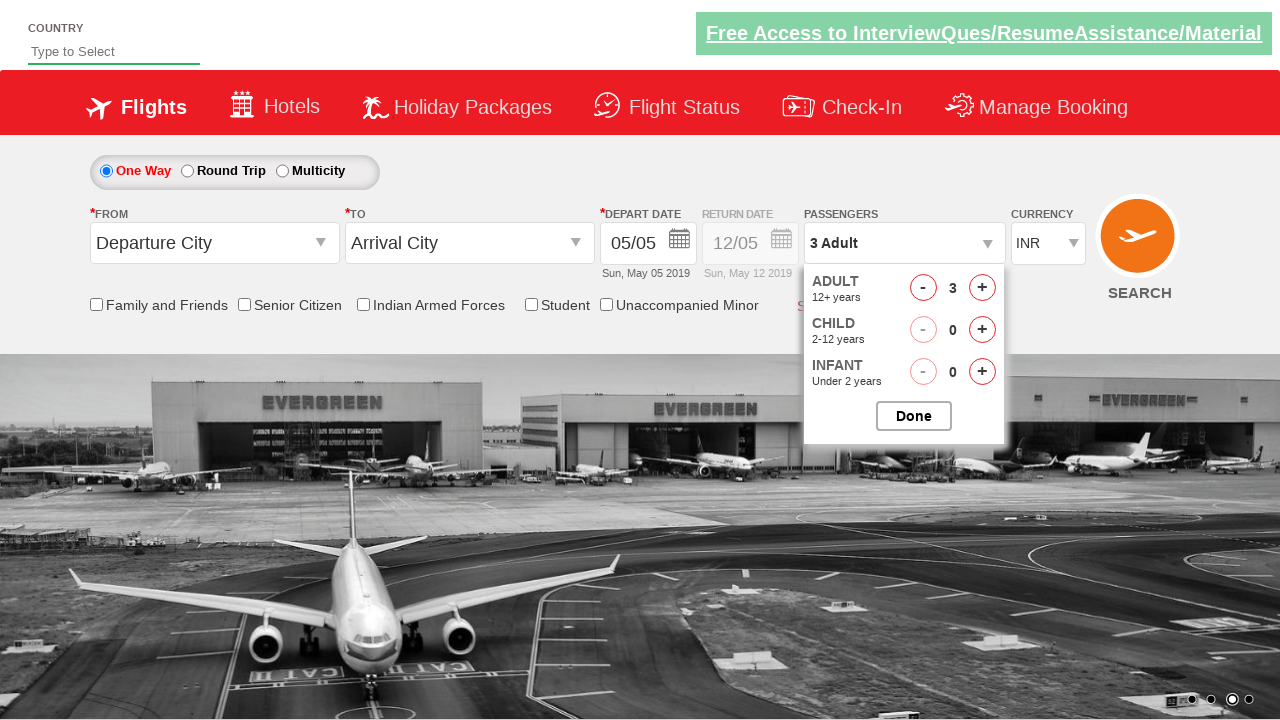

Clicked plus button to increment adult count (iteration 3/4) at (982, 288) on #hrefIncAdt
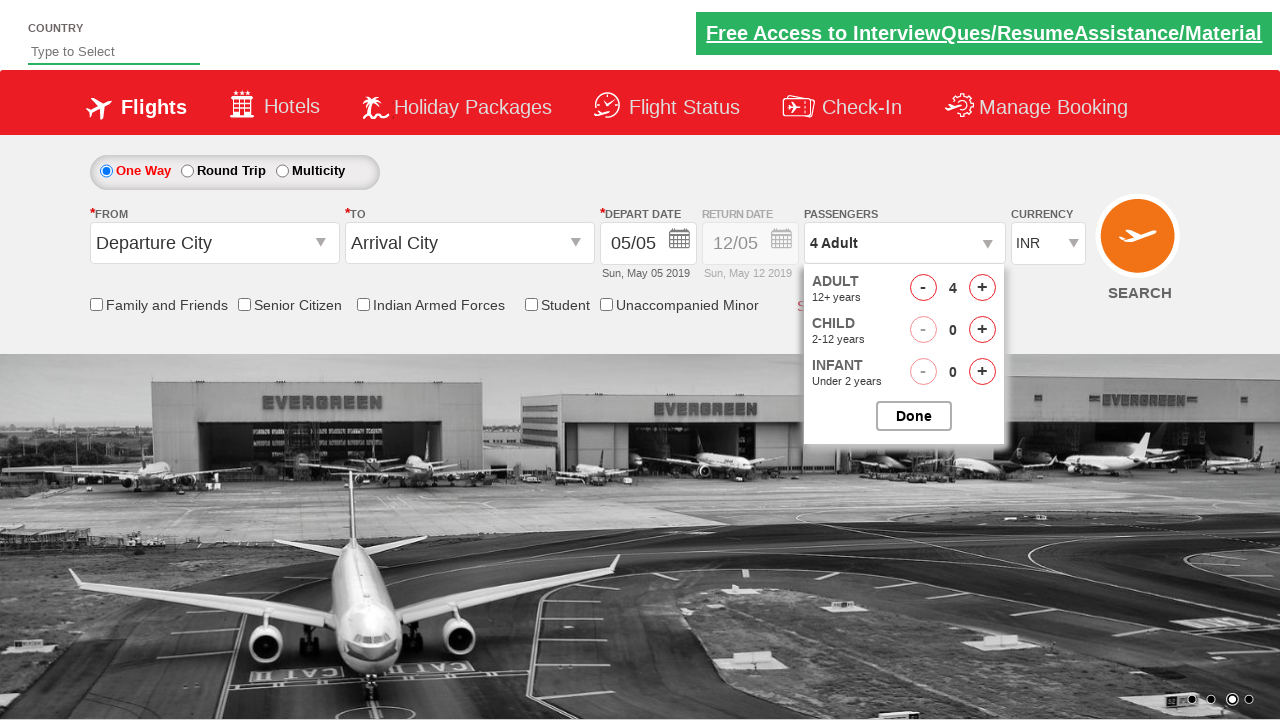

Clicked plus button to increment adult count (iteration 4/4) at (982, 288) on #hrefIncAdt
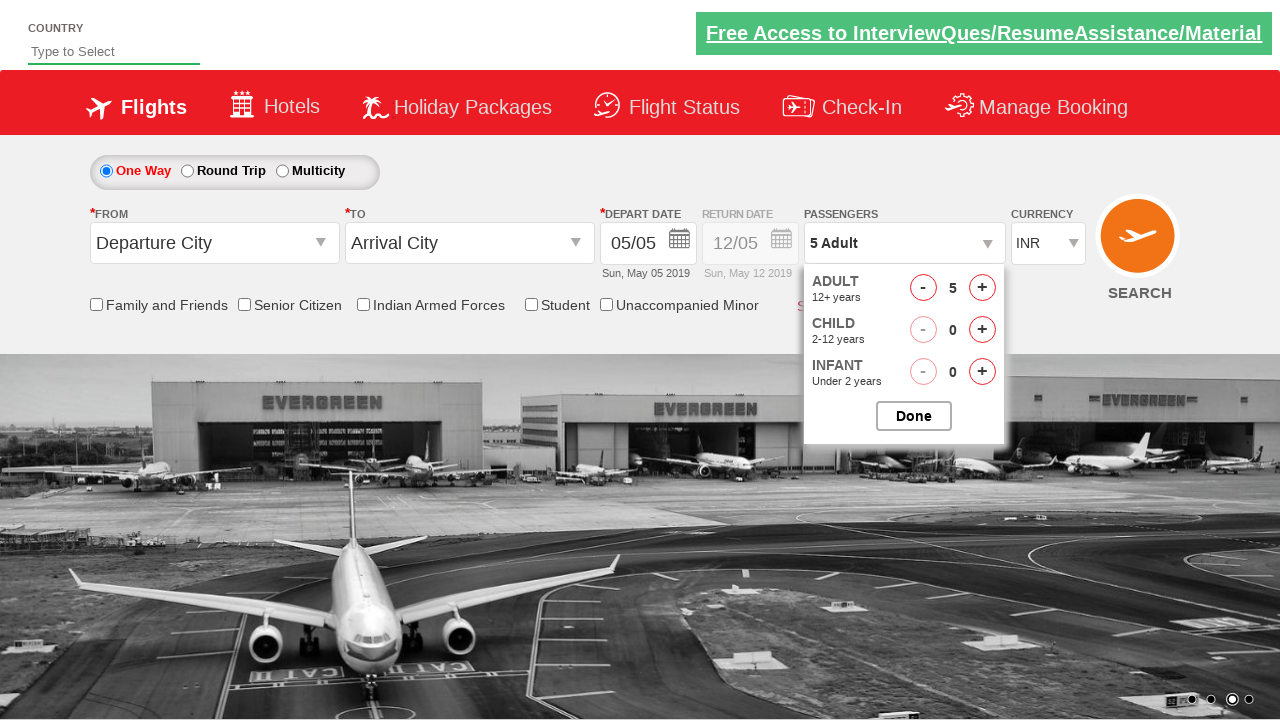

Clicked Done button to close passenger info dropdown at (914, 416) on #btnclosepaxoption
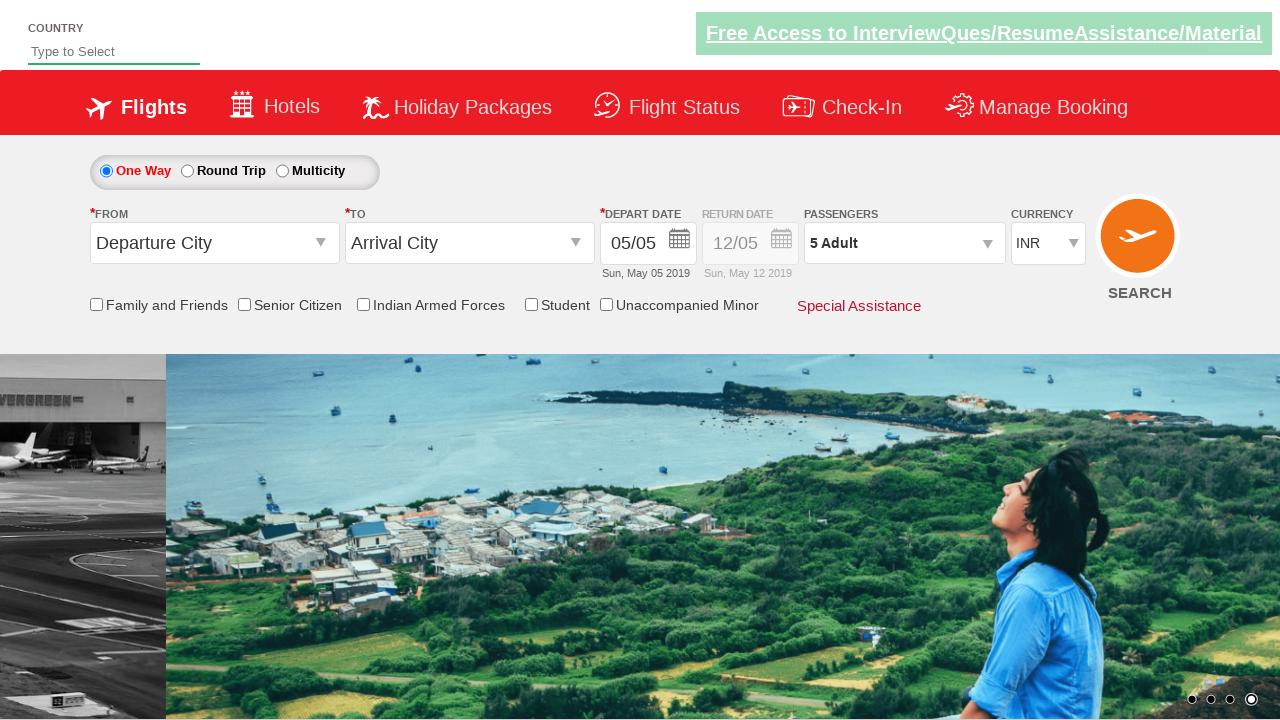

Verified passenger info dropdown is visible with updated adult count of 5
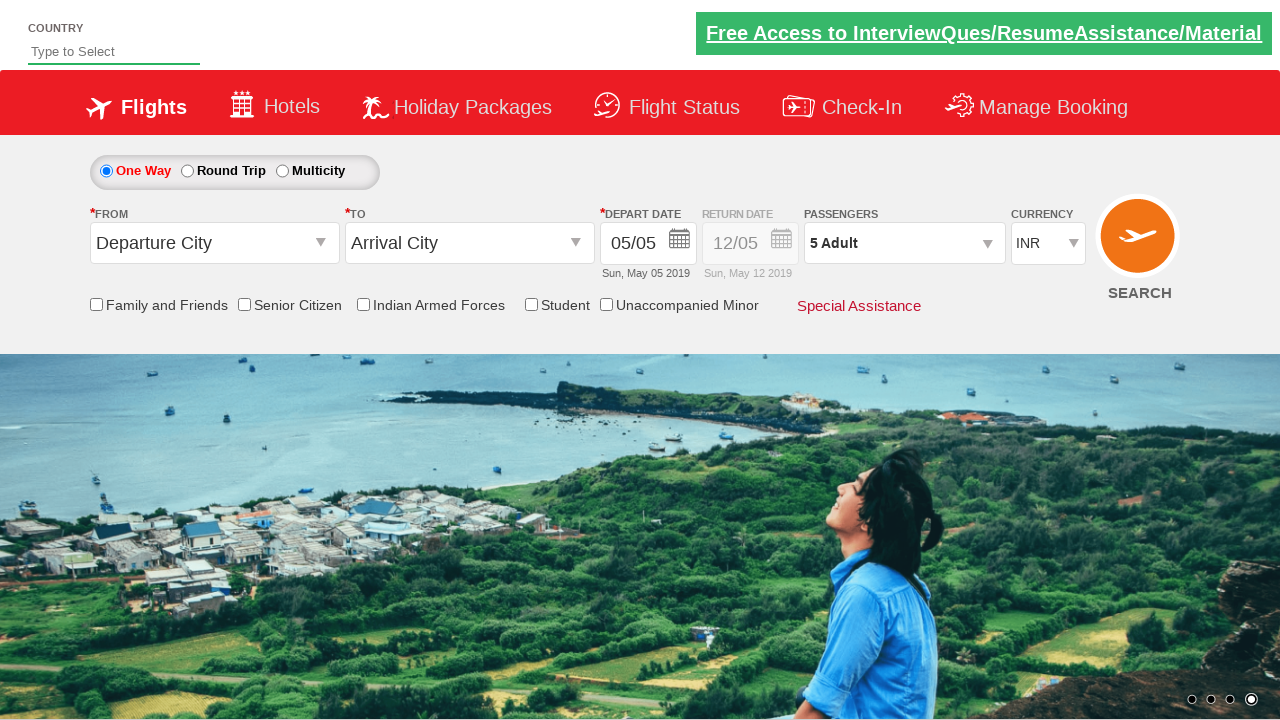

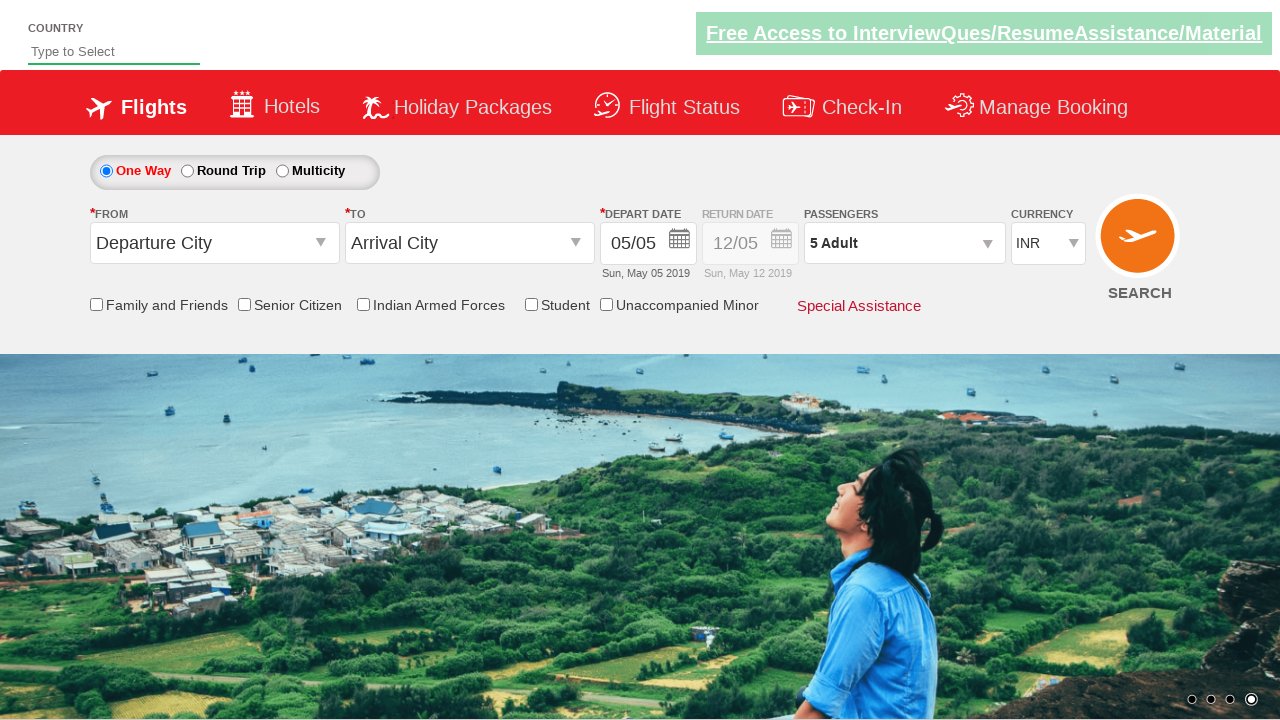